Navigates to the Demoblaze store and verifies the page title is "STORE"

Starting URL: https://www.demoblaze.com/index.html

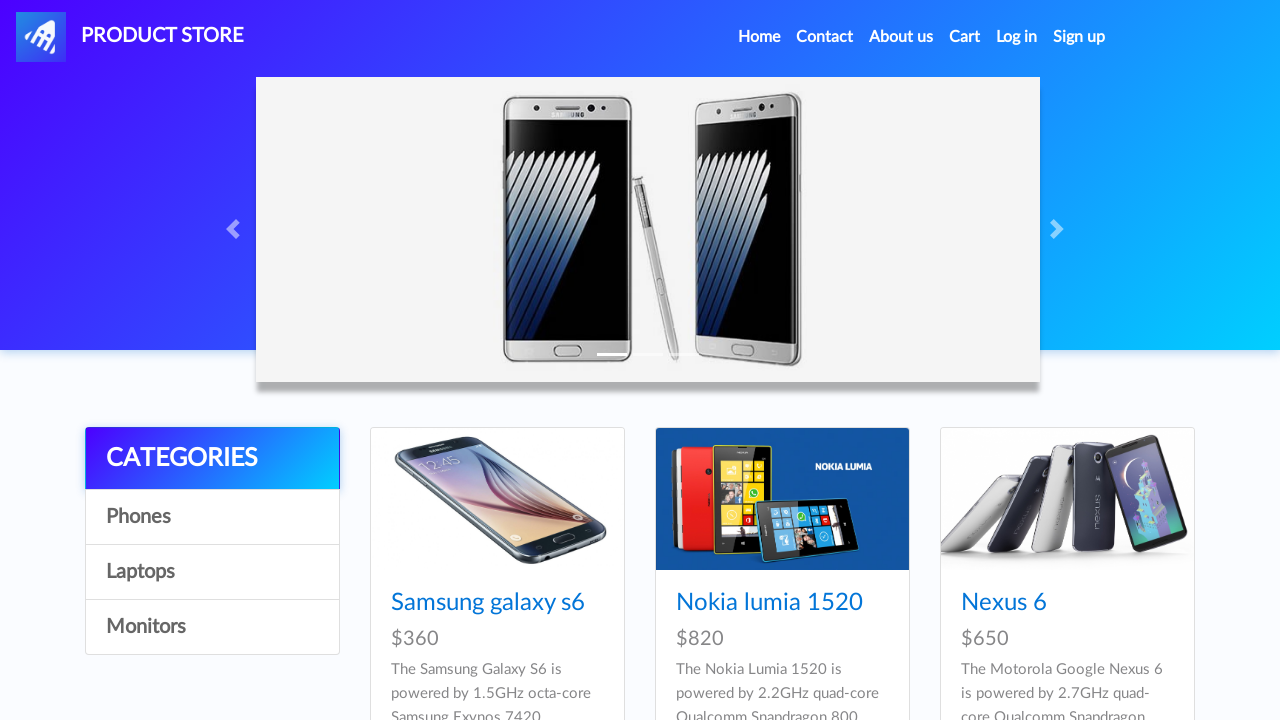

Verified page title is 'STORE'
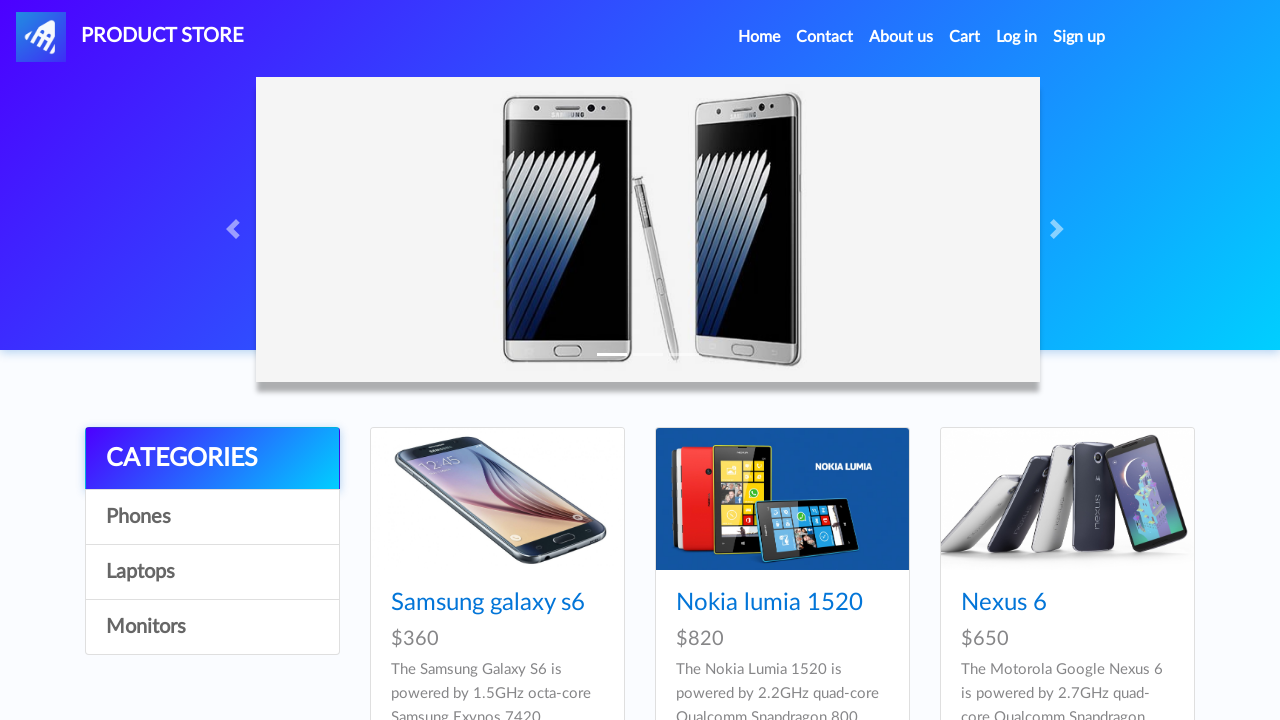

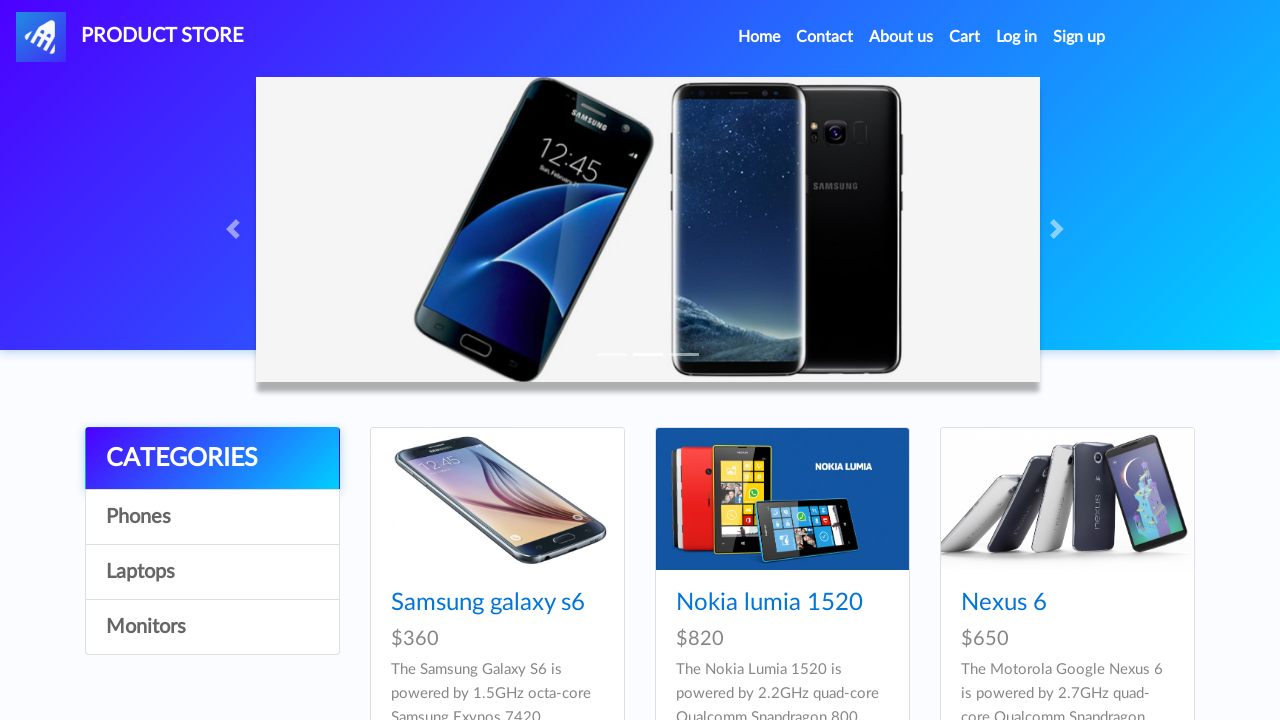